Tests navigation to the autocomplete page and verifies the page header displays "Autocomplete"

Starting URL: https://formy-project.herokuapp.com

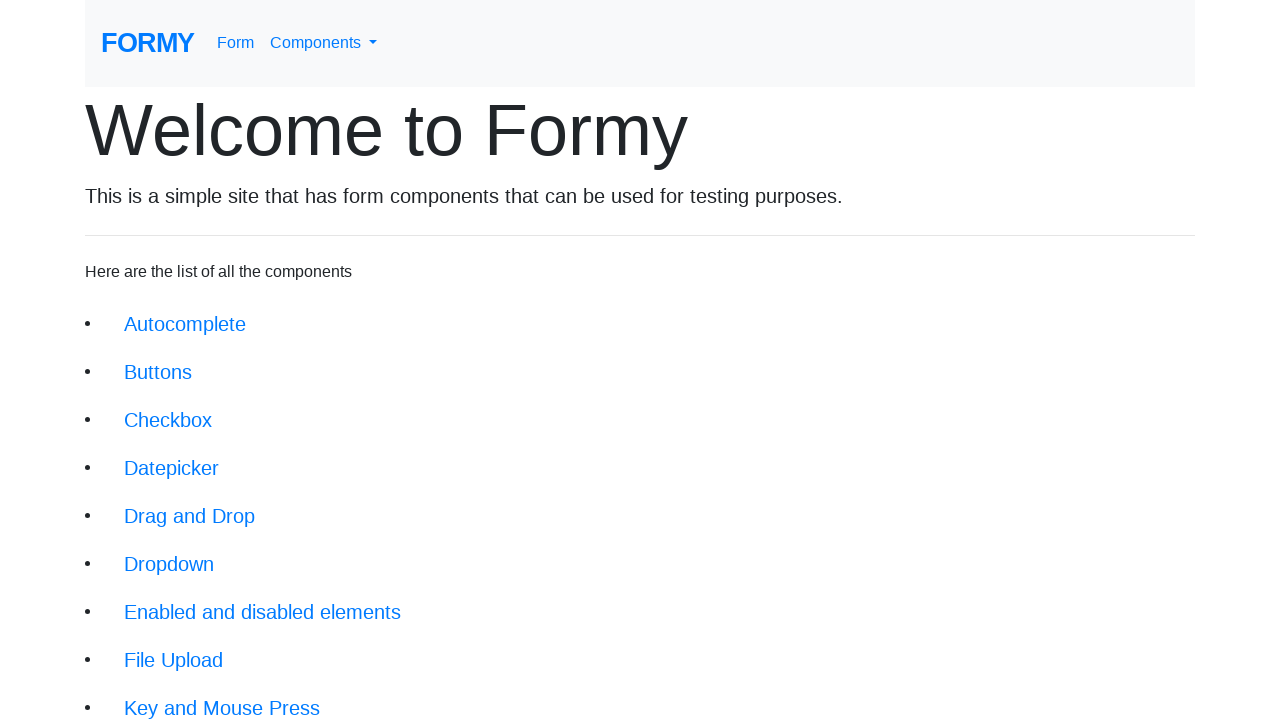

Clicked on autocomplete navigation link at (185, 324) on xpath=//li/a[@href='/autocomplete']
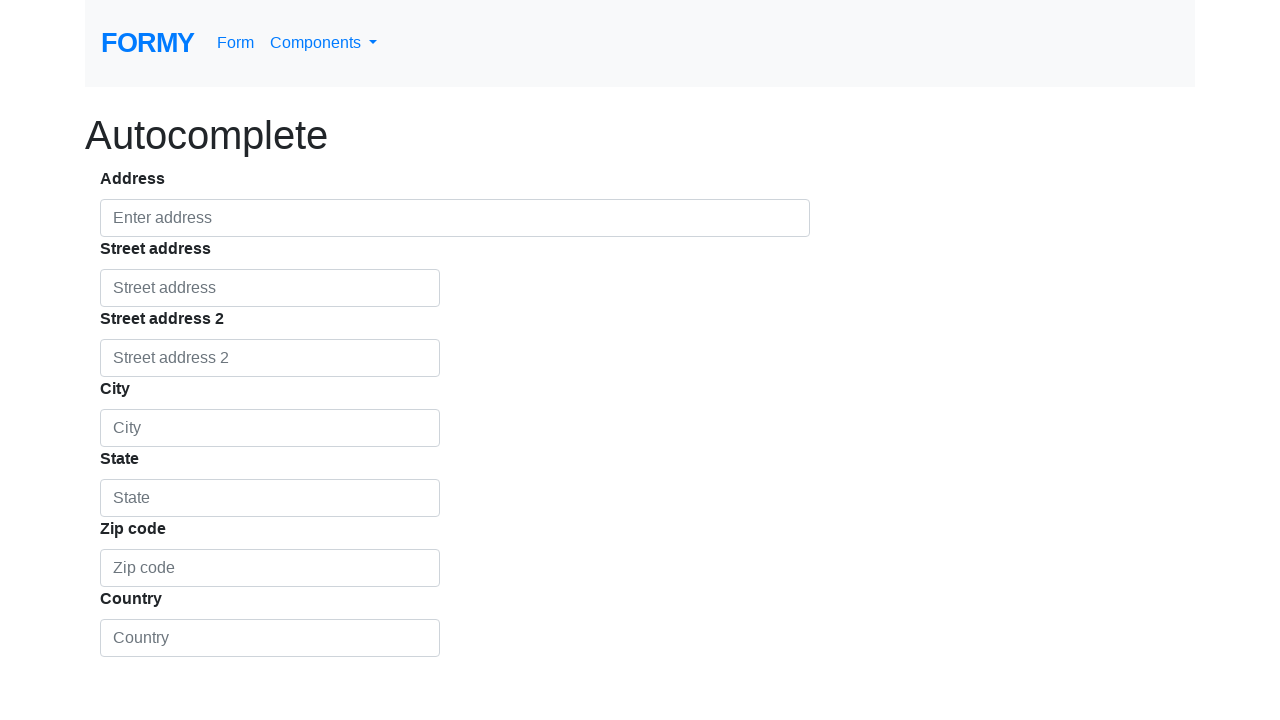

Autocomplete page loaded and H1 header element is present
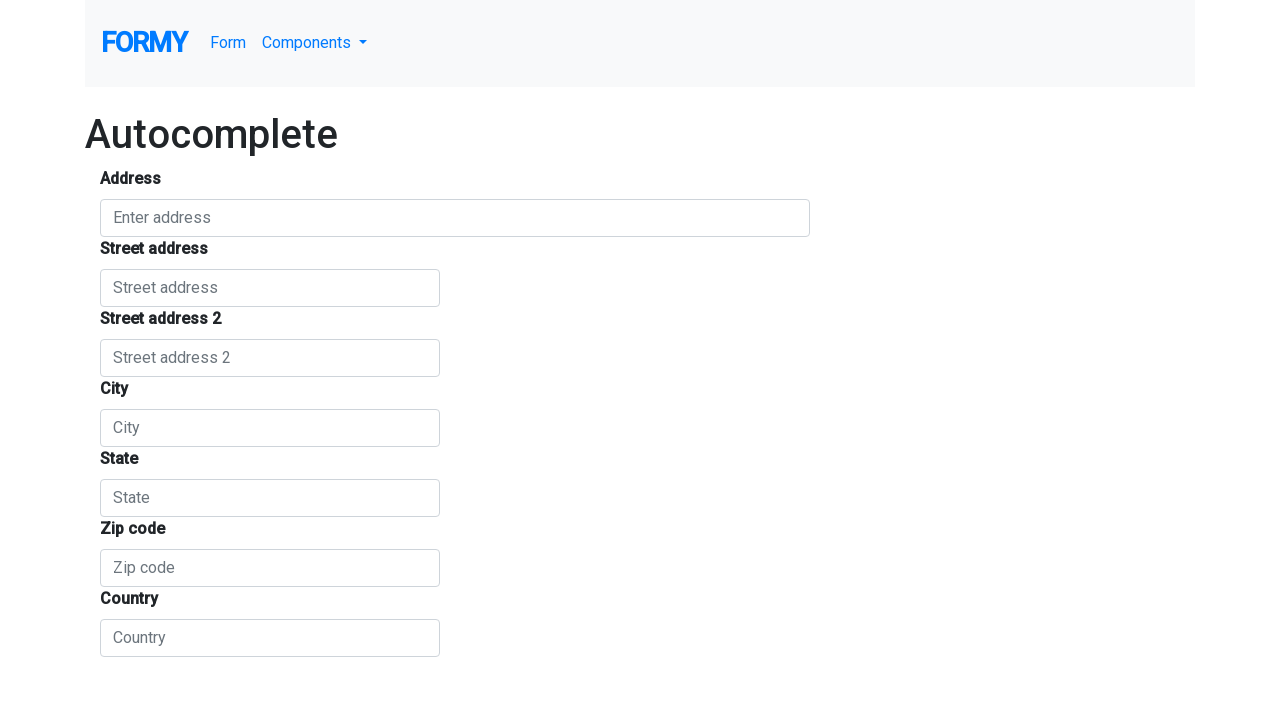

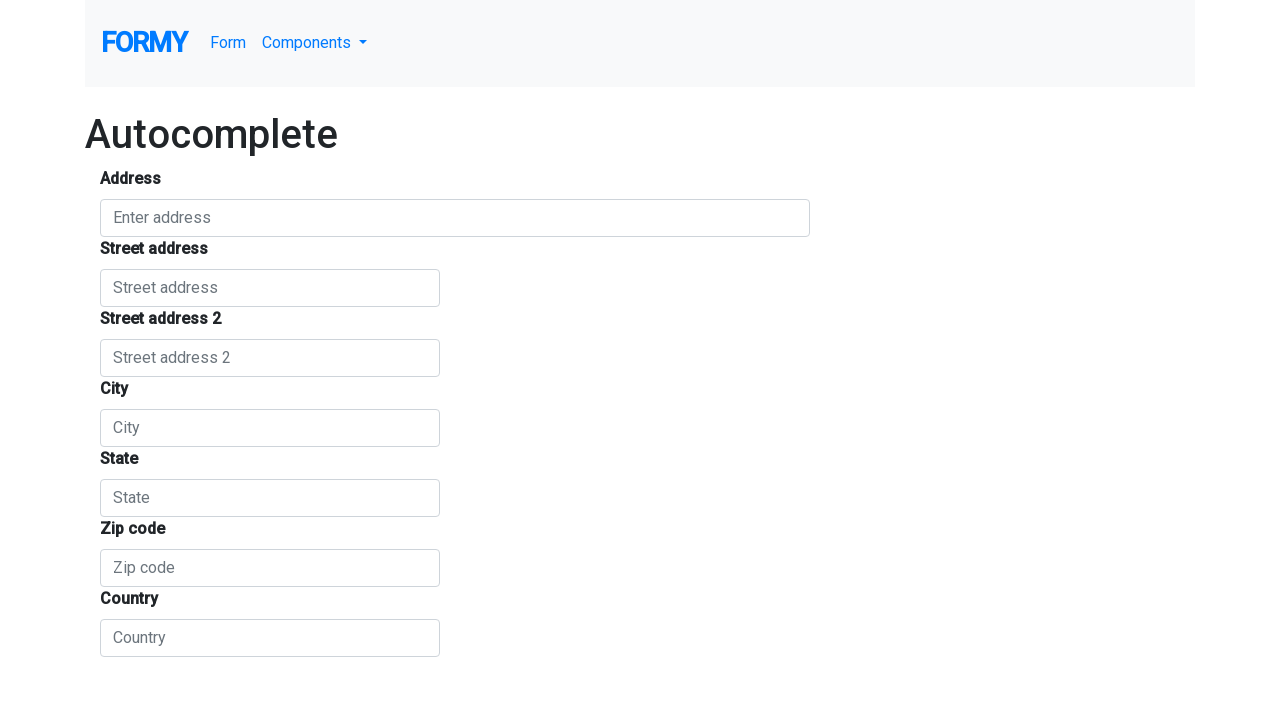